Tests hover functionality by hovering over an avatar image and verifying that the caption/additional information becomes visible after the hover action.

Starting URL: http://the-internet.herokuapp.com/hovers

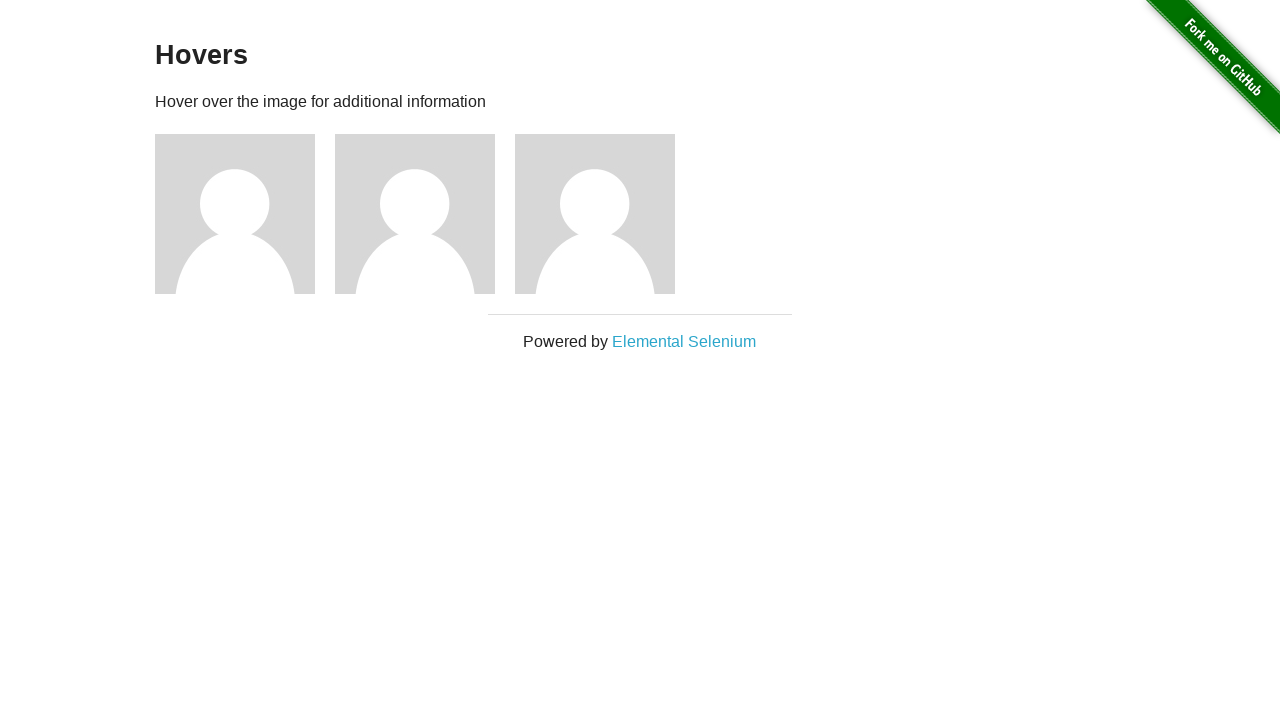

Navigated to hovers test page
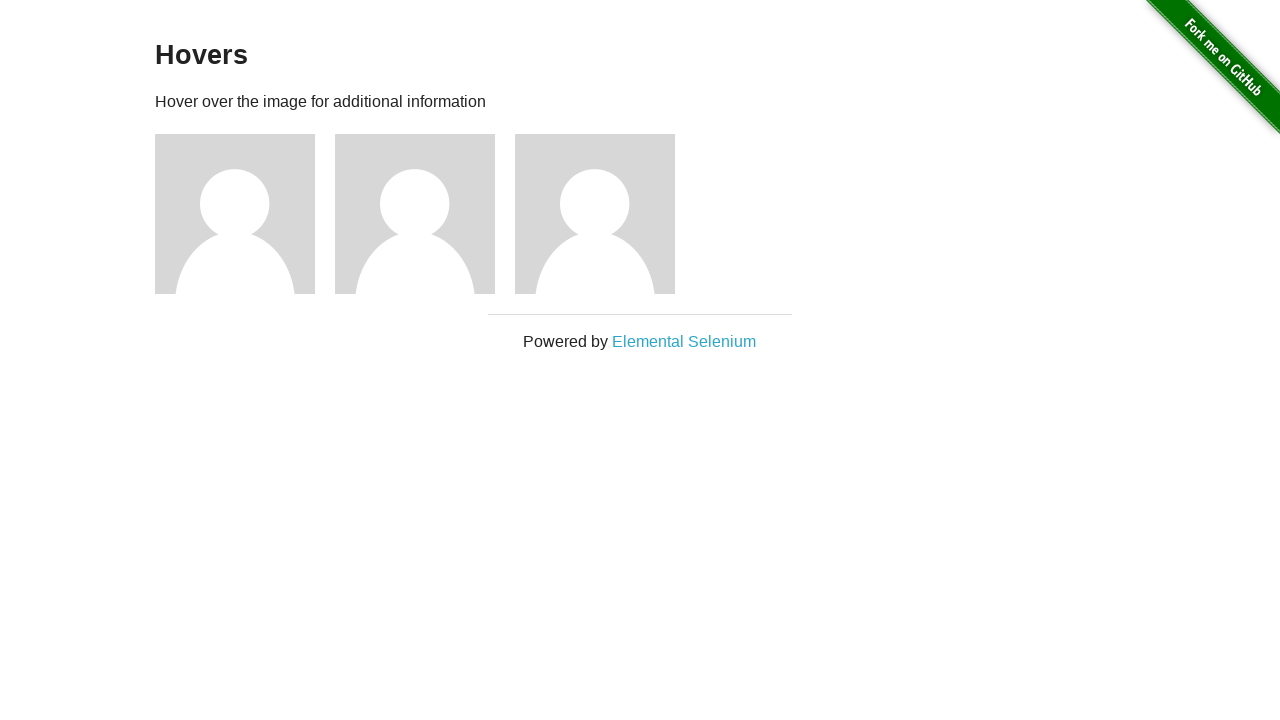

Hovered over the first avatar image at (245, 214) on .figure >> nth=0
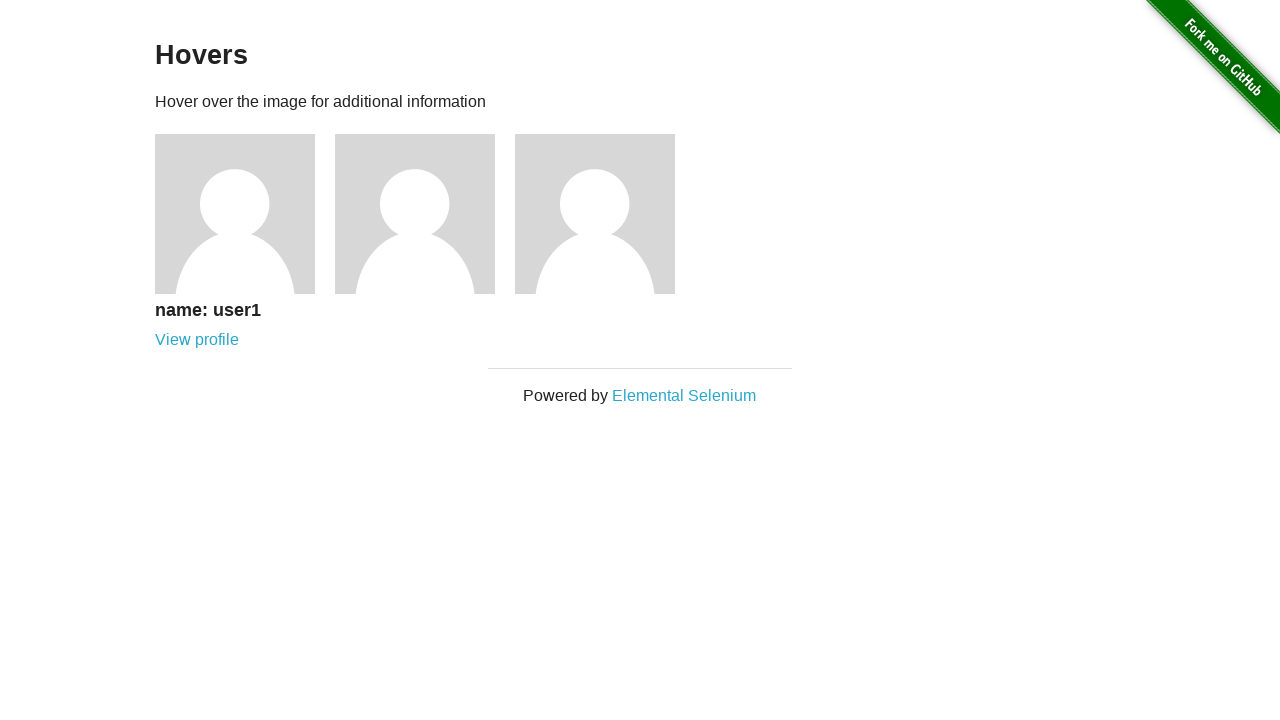

Caption became visible after hover
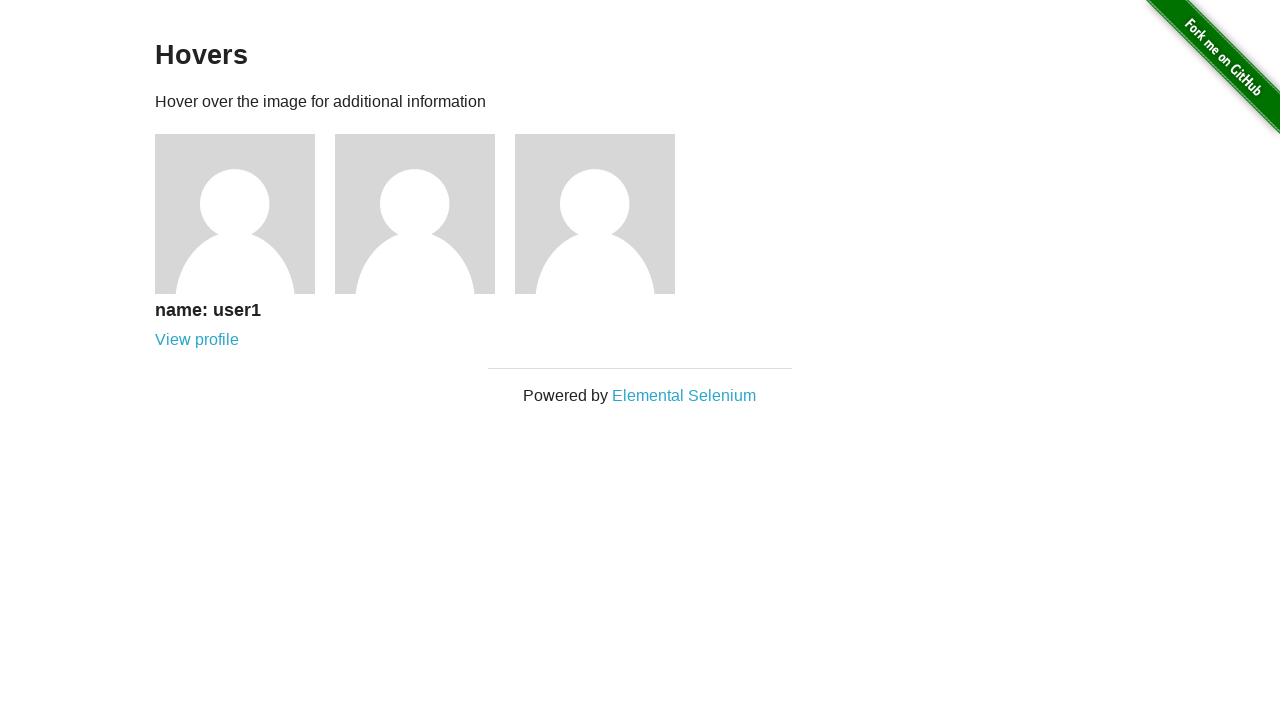

Verified that the figcaption is visible
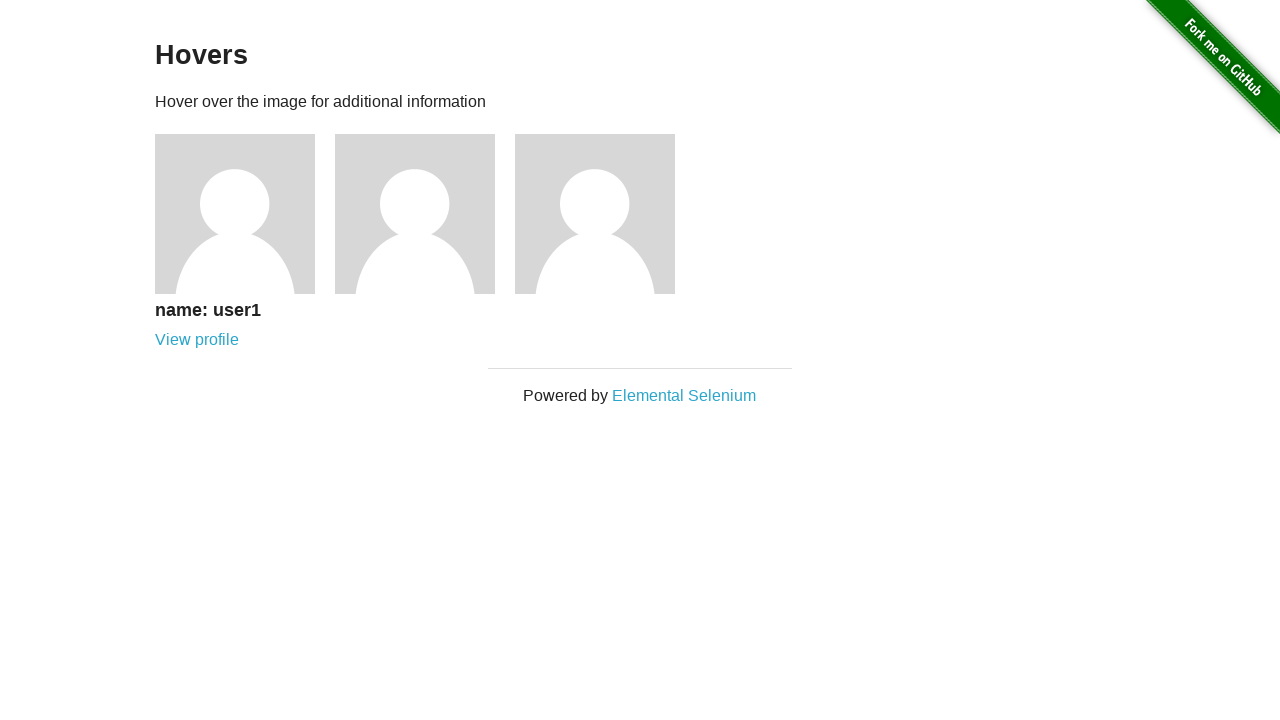

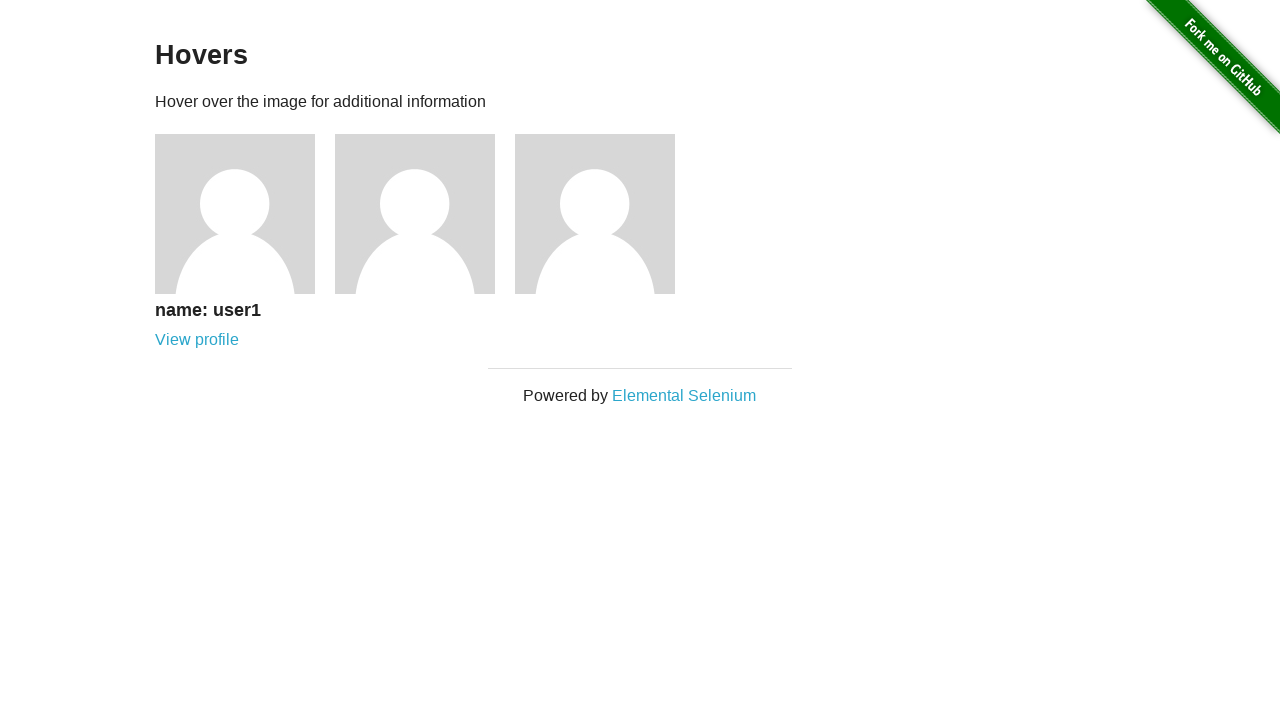